Tests a registration form by filling in required fields (first name, last name, email) and submitting the form, then verifies successful registration by checking for a congratulations message.

Starting URL: http://suninjuly.github.io/registration1.html

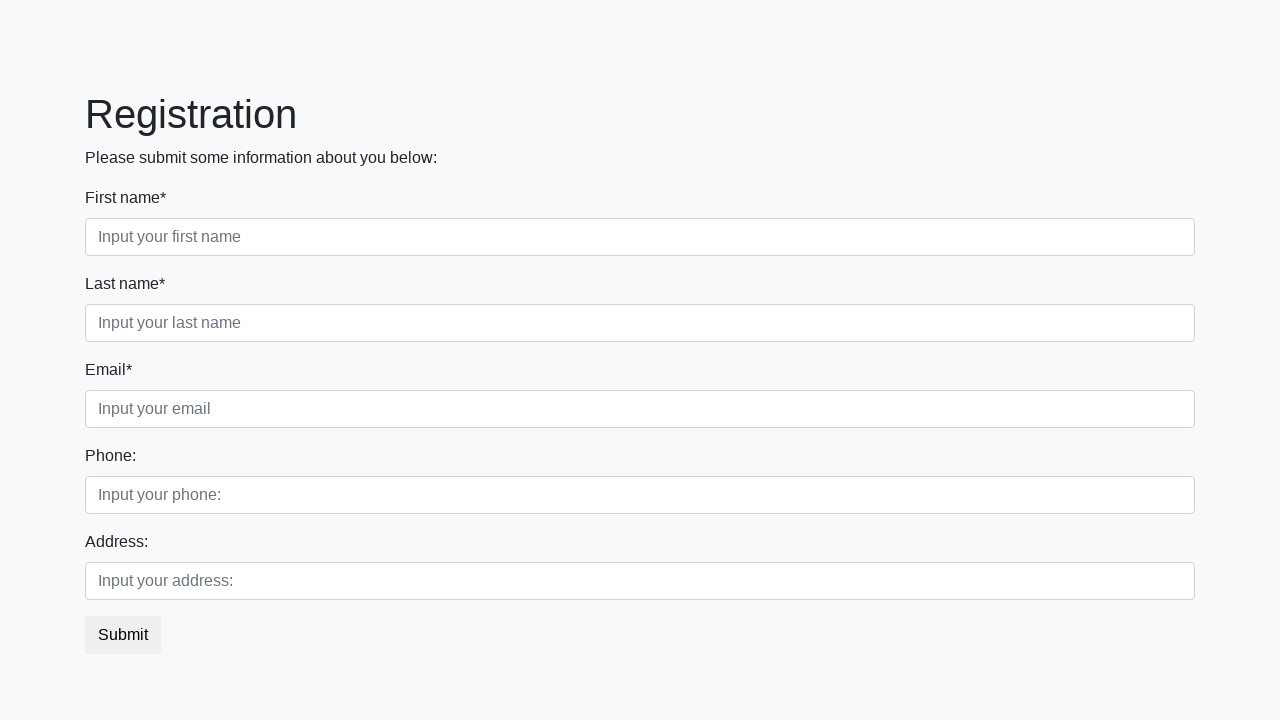

Filled first name field with 'Ivan' on div.first_class > input.first[required]
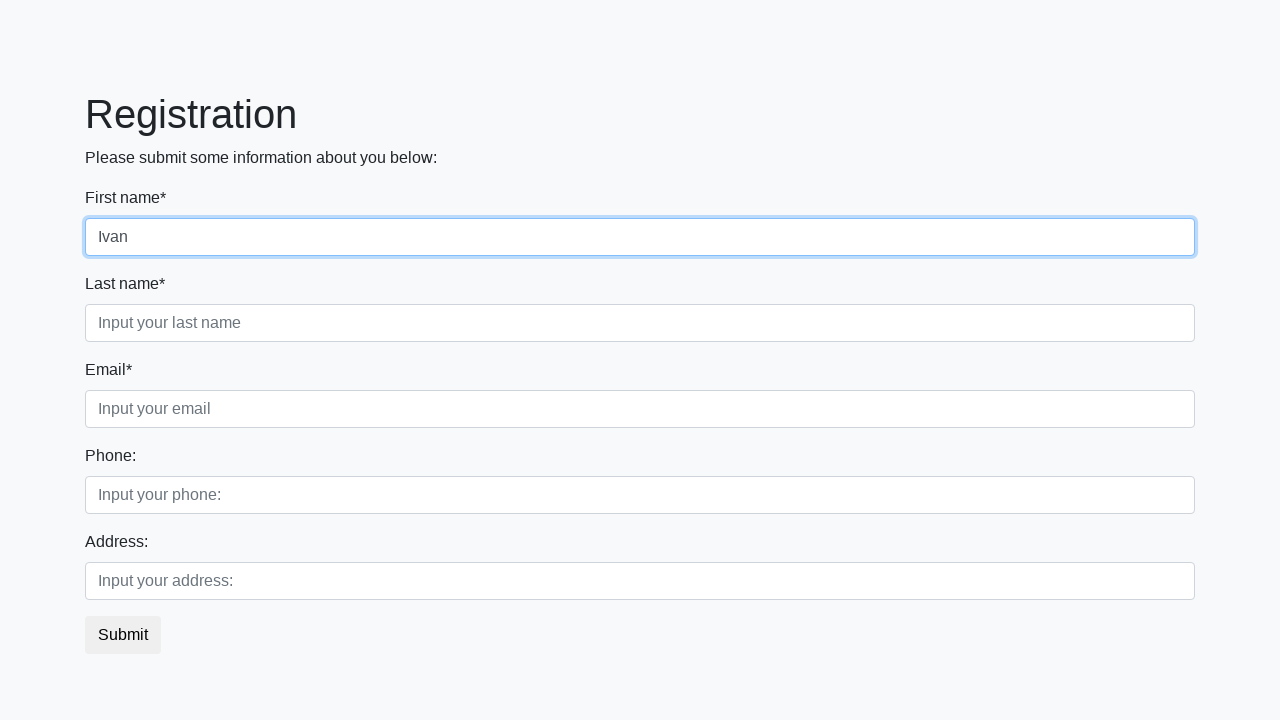

Filled last name field with 'Petrov' on div.second_class > input.second[required]
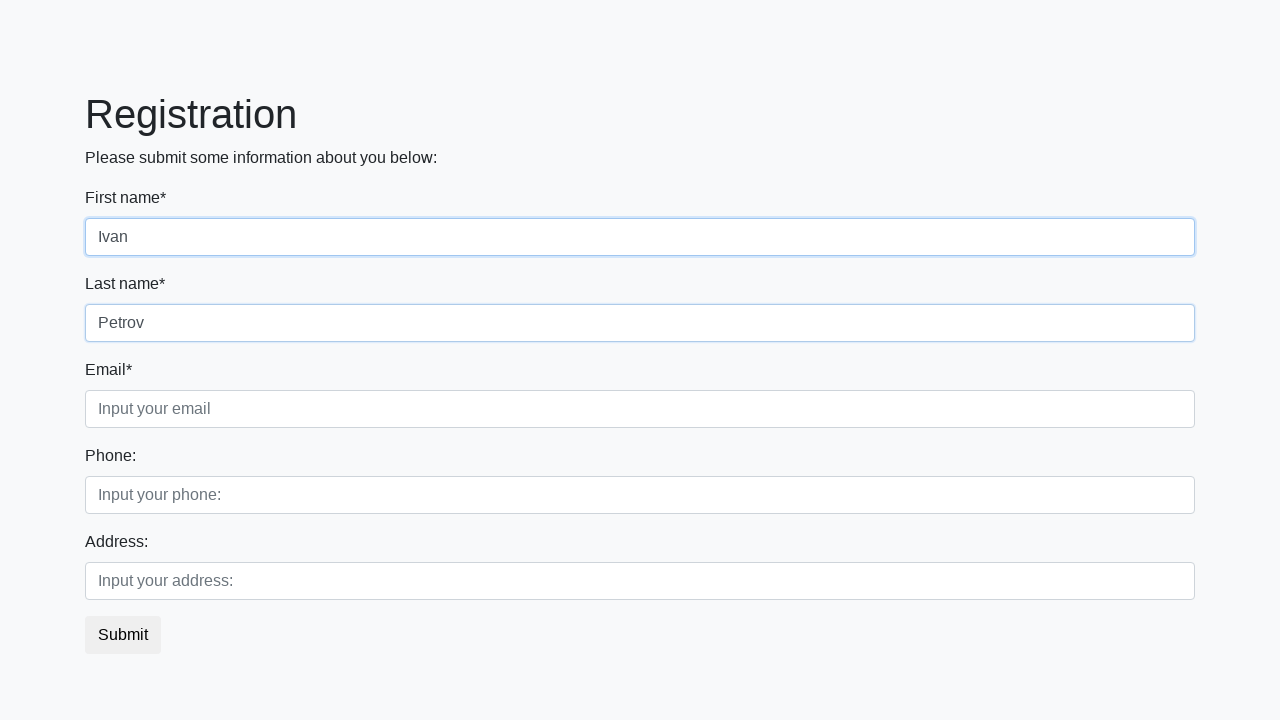

Filled email field with 'sid@gmail.com' on .form-control.third
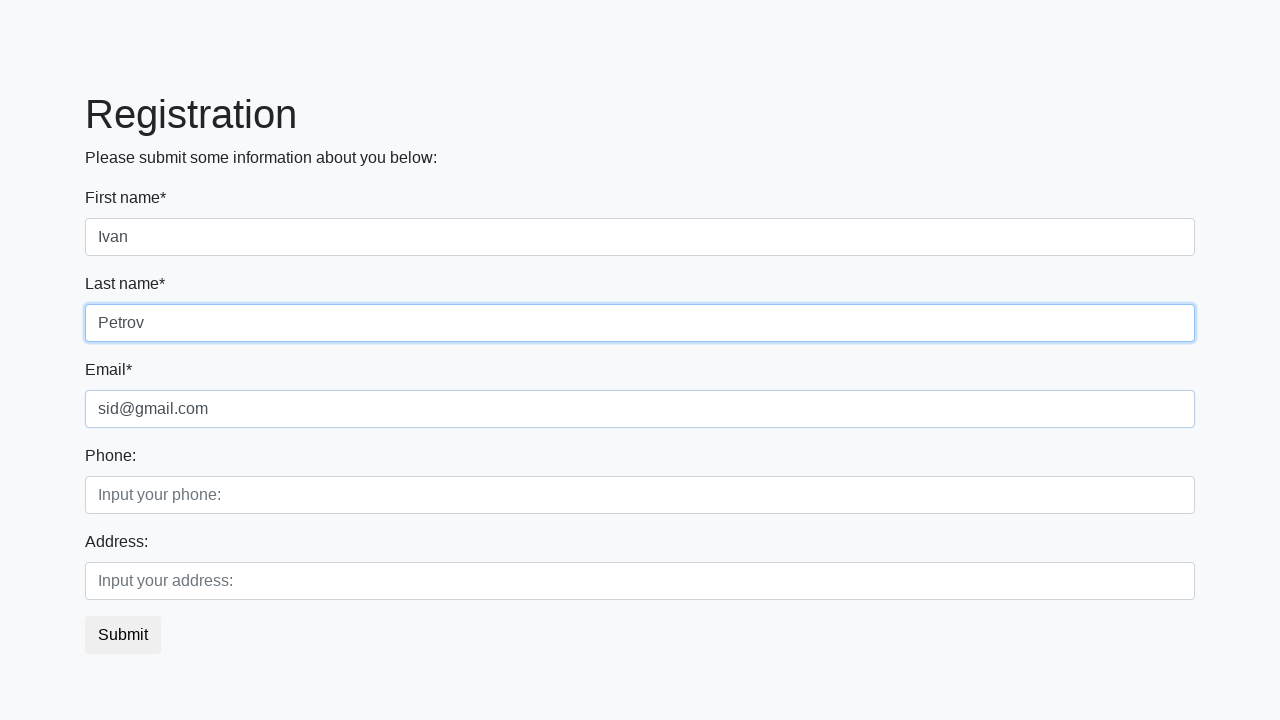

Clicked submit button to register at (123, 635) on button.btn
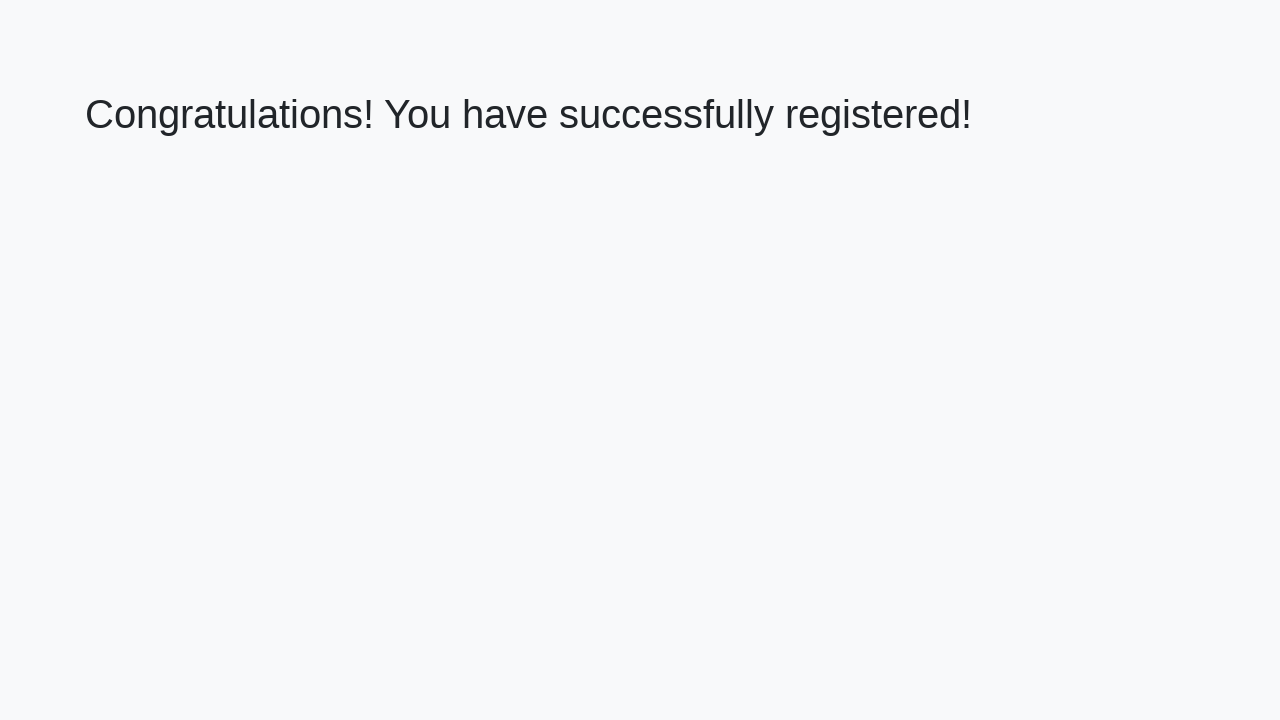

Congratulations message loaded
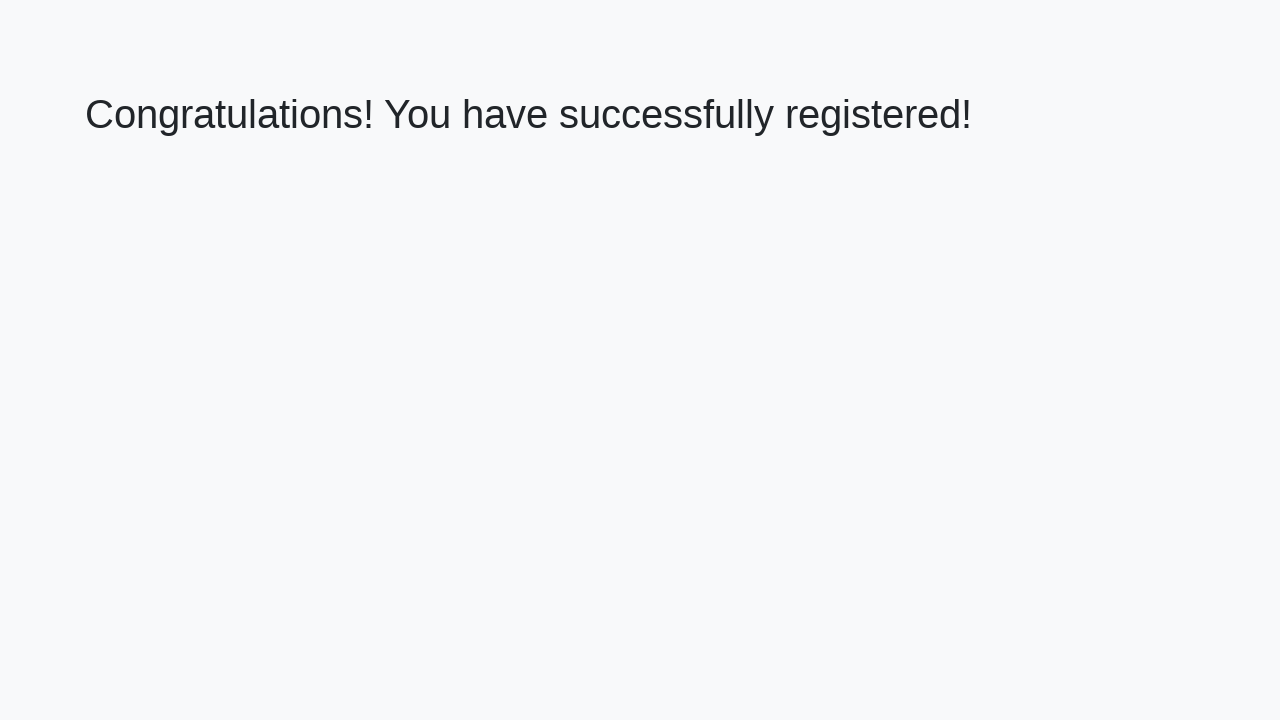

Retrieved congratulations message: 'Congratulations! You have successfully registered!'
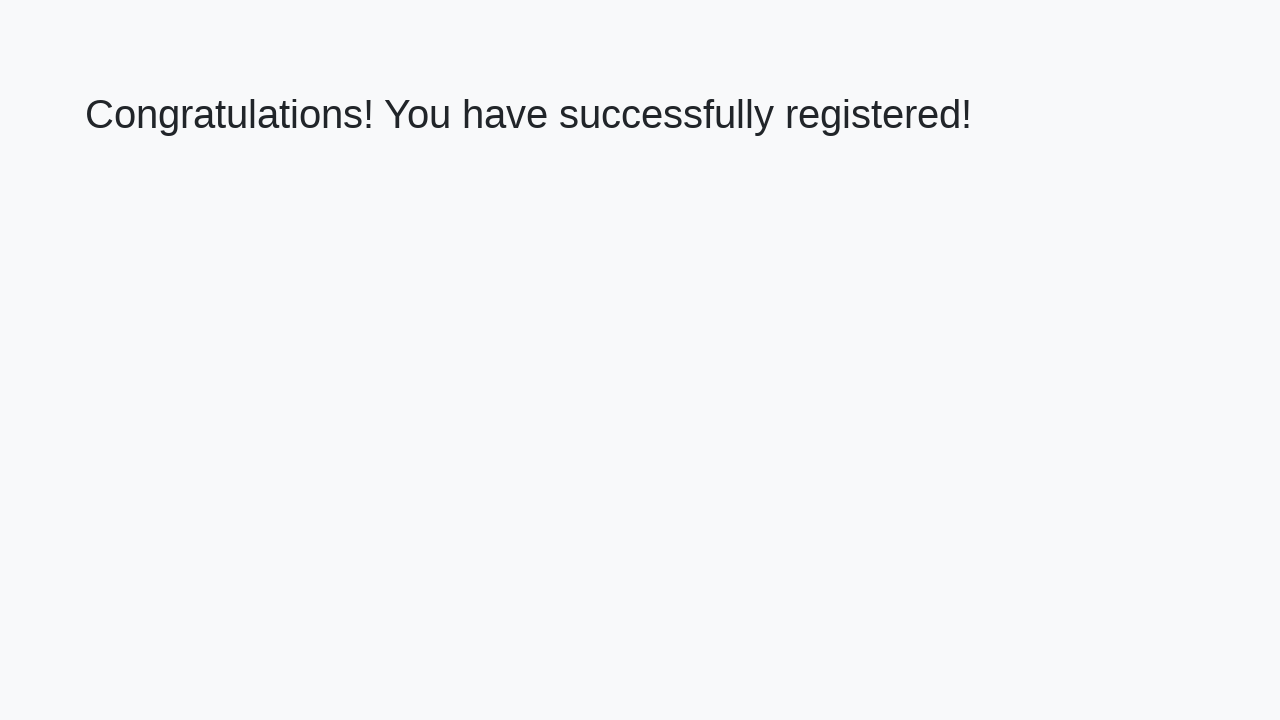

Verified successful registration with correct congratulations message
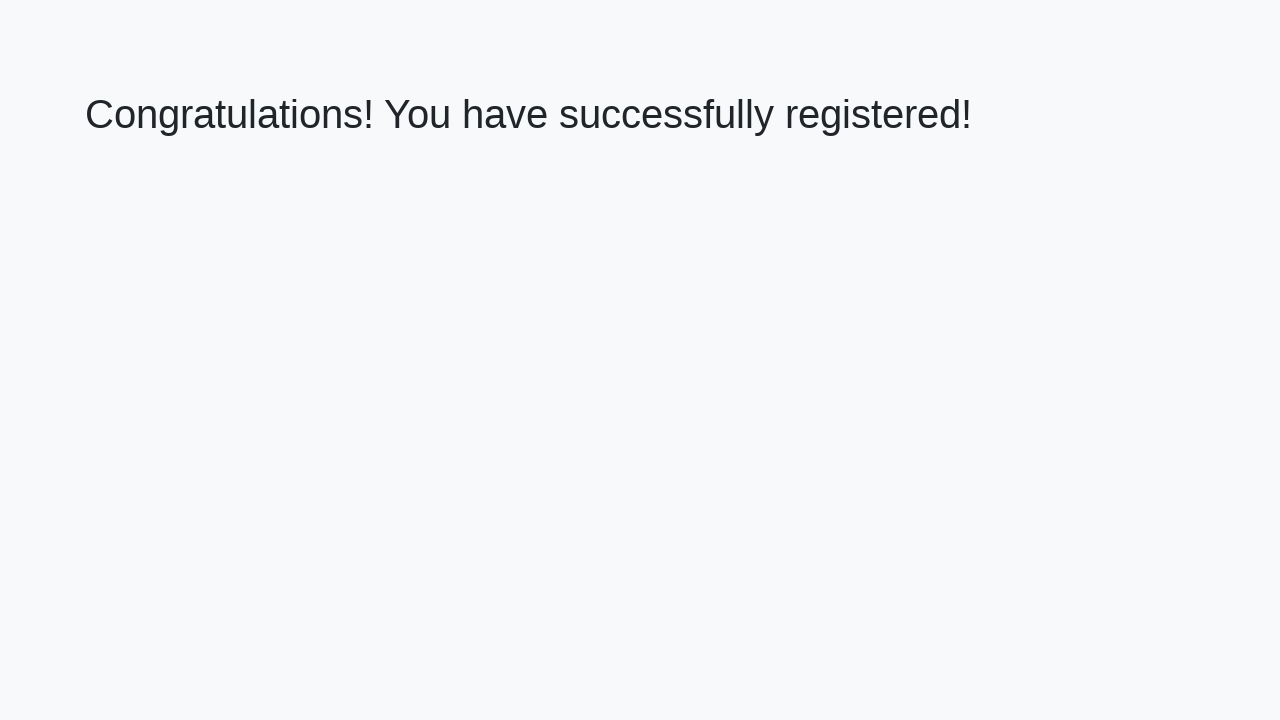

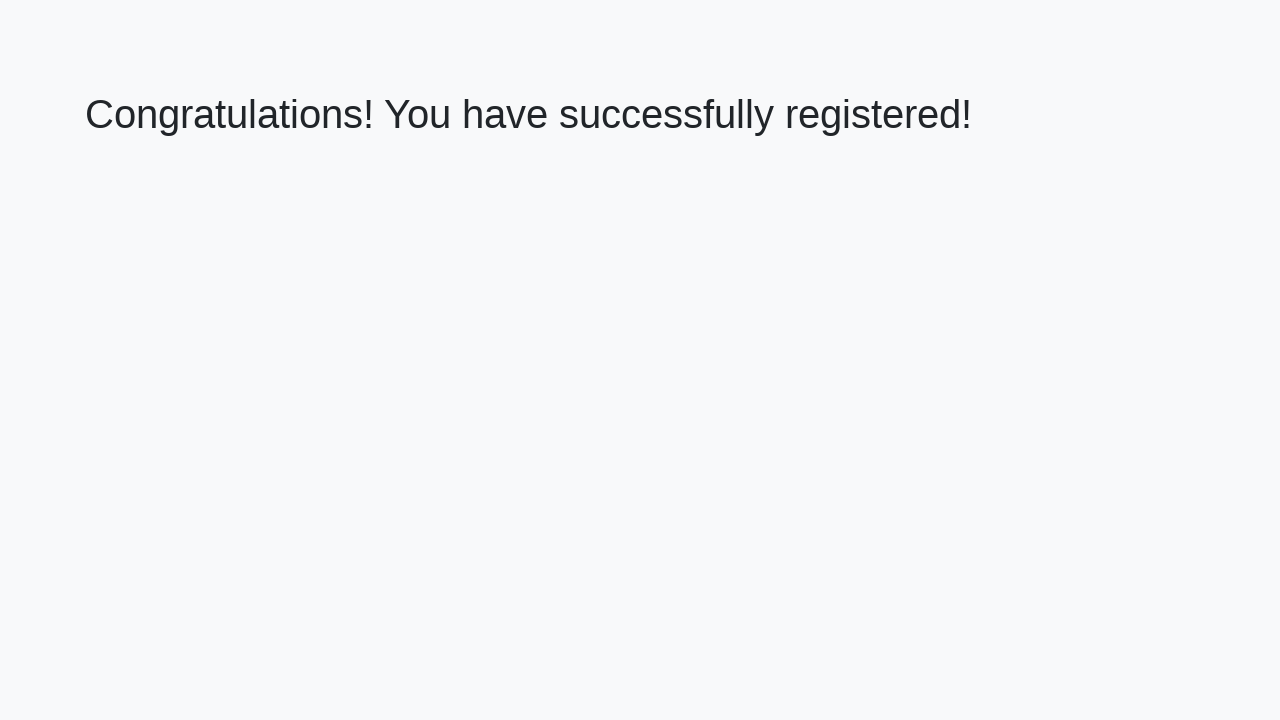